Tests DuckDuckGo search functionality by entering a search query and verifying the page title changes

Starting URL: https://duckduckgo.com/

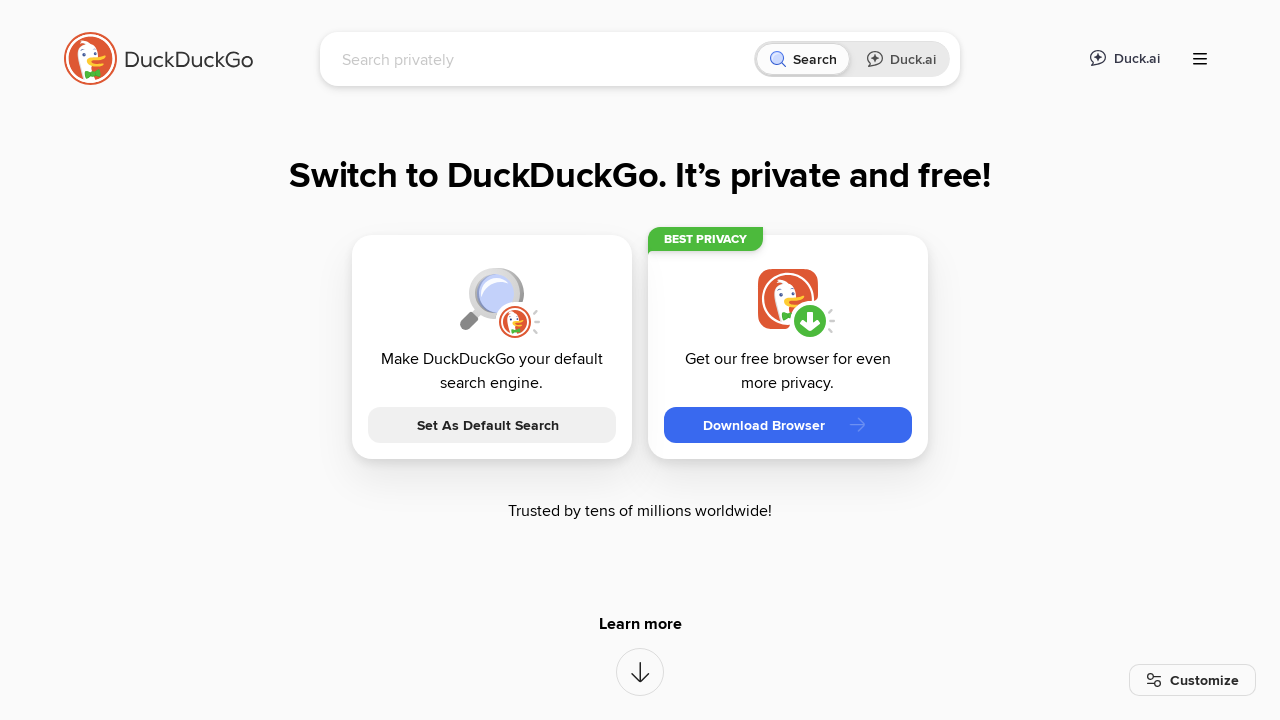

Filled search box with 'webdriver' query on input[name='q']
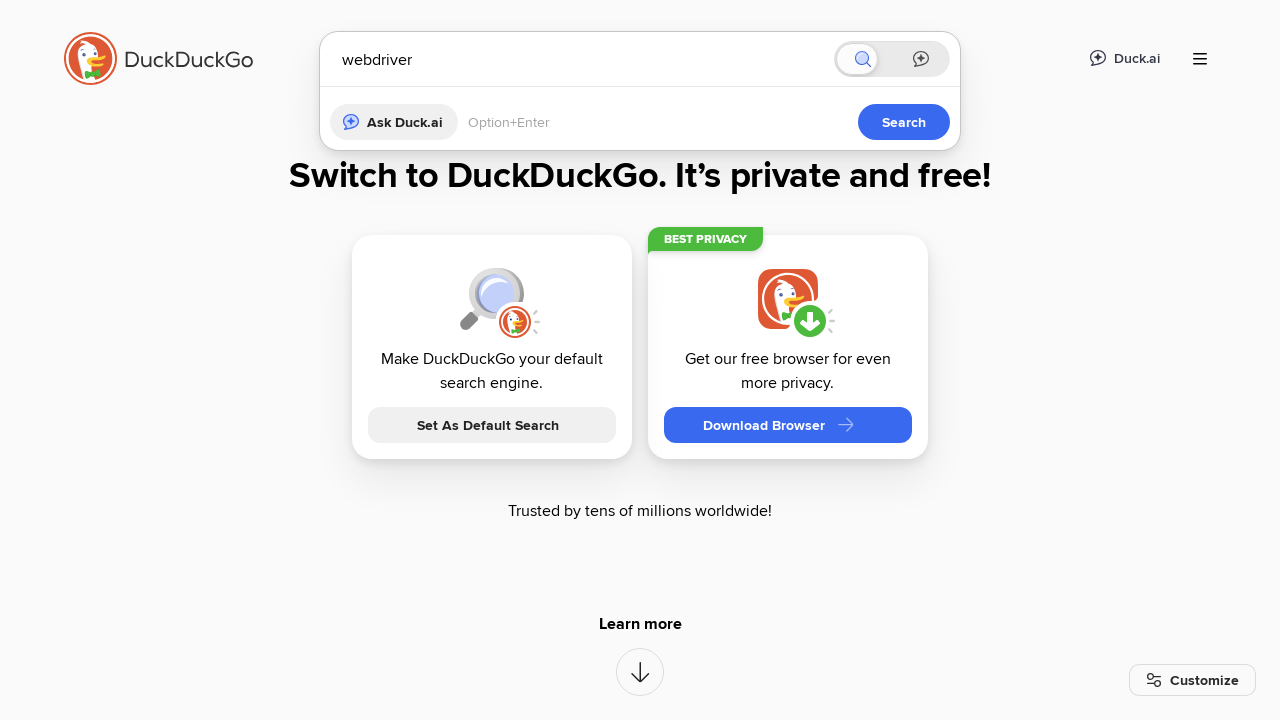

Pressed Enter to submit search query on input[name='q']
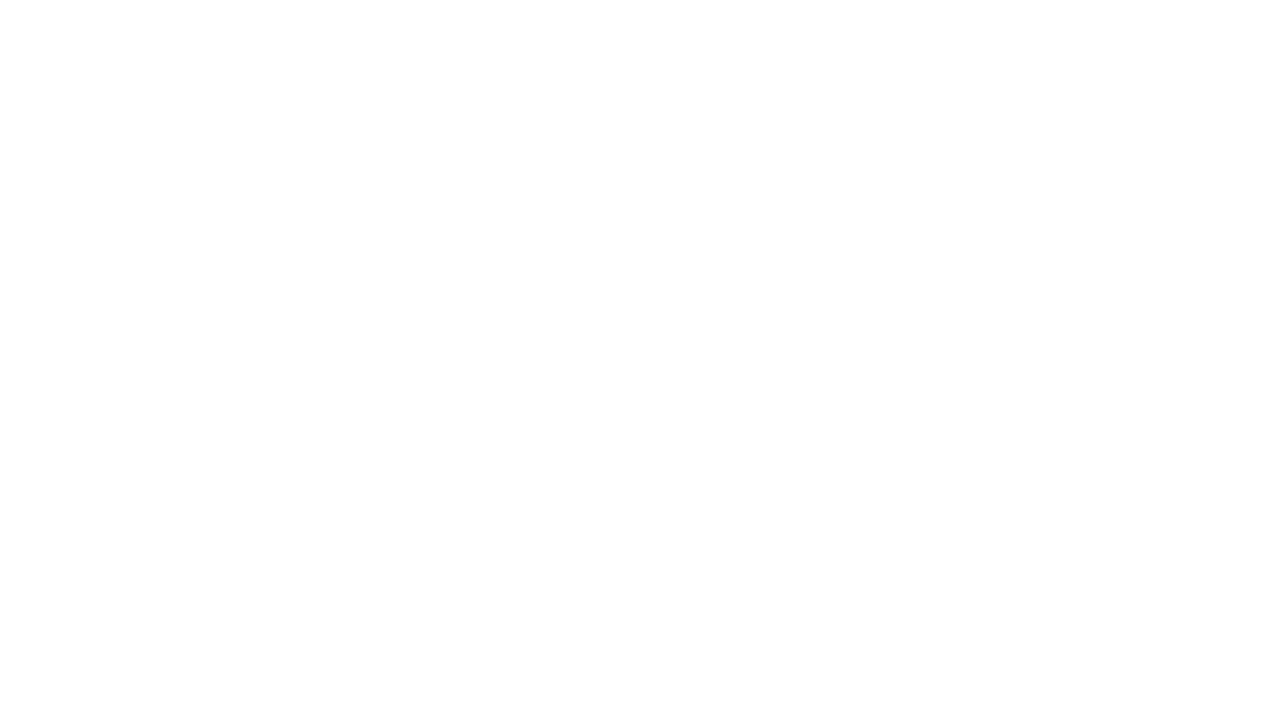

Waited for search results page to load (networkidle)
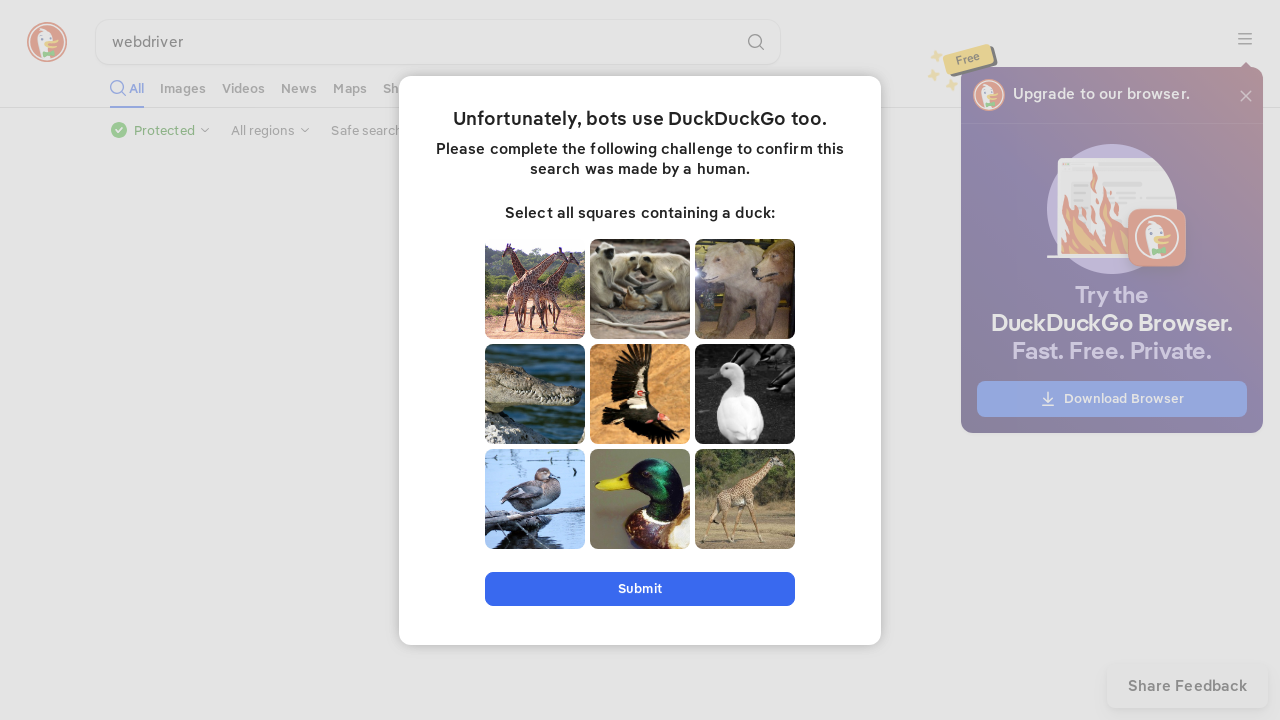

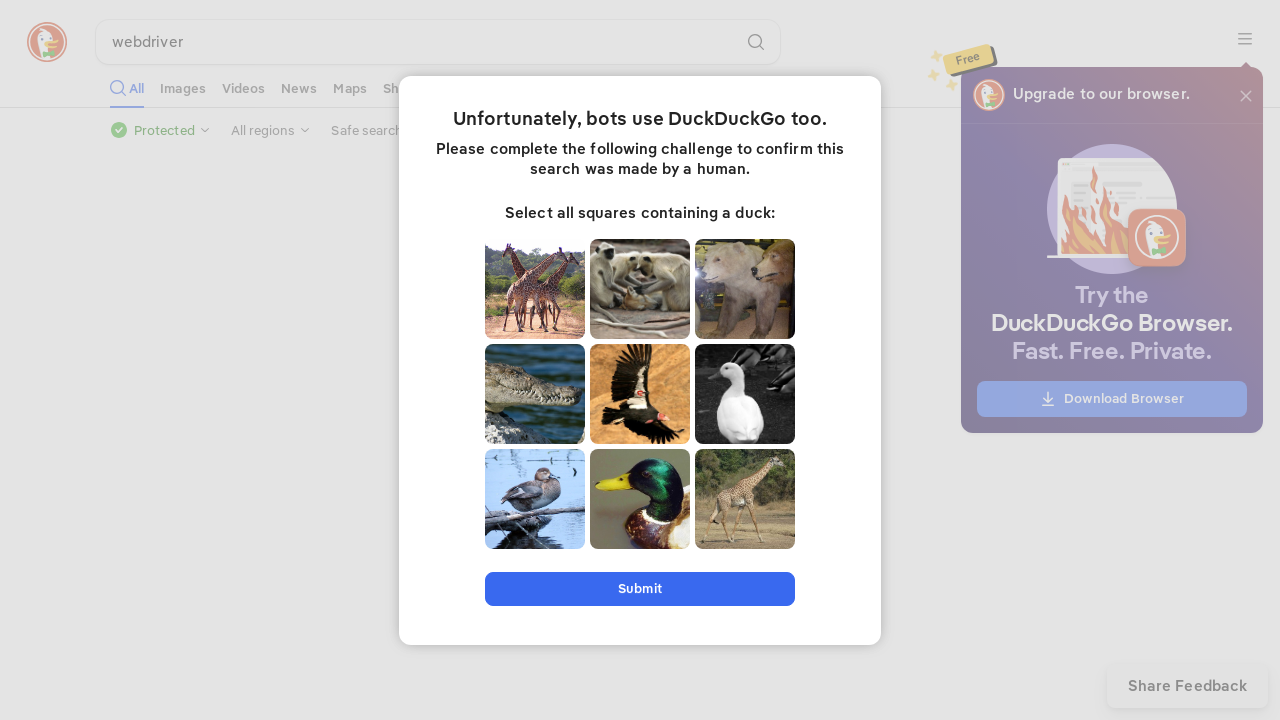